Tests opening a new browser window by navigating to a page, opening a new window, navigating to a different URL in that window, and verifying two windows are open.

Starting URL: https://the-internet.herokuapp.com/windows

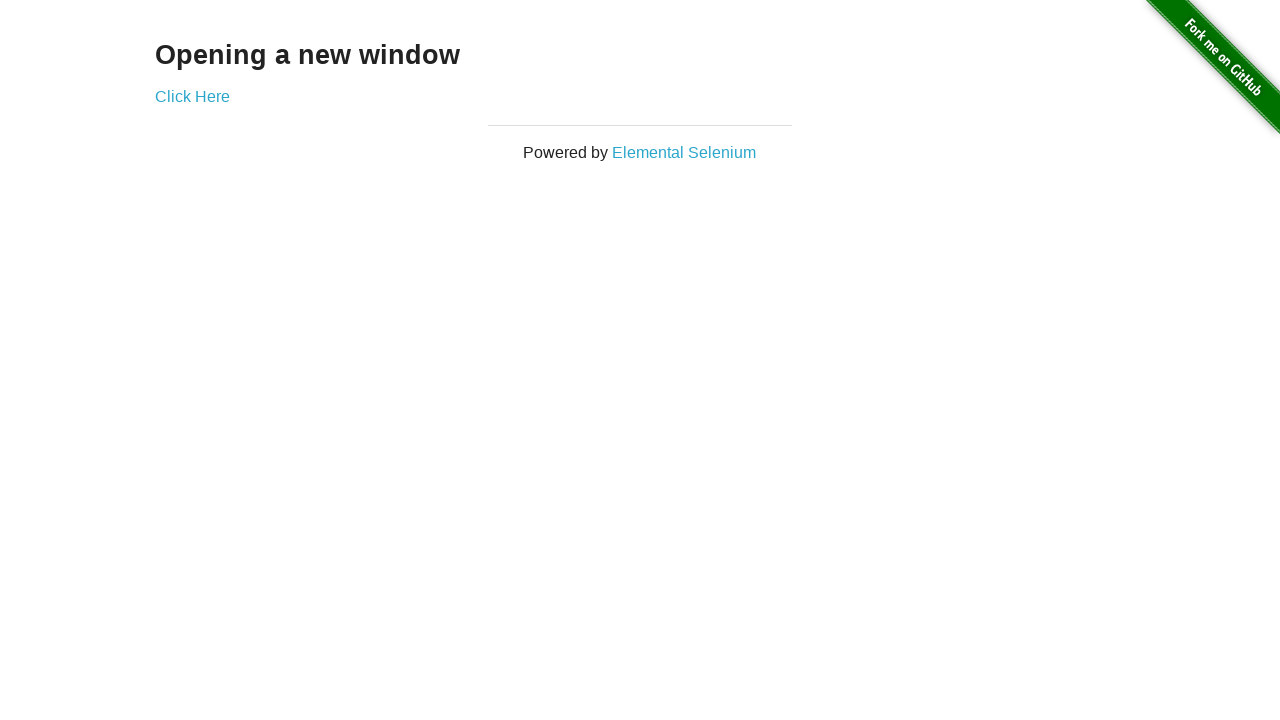

Opened a new browser window
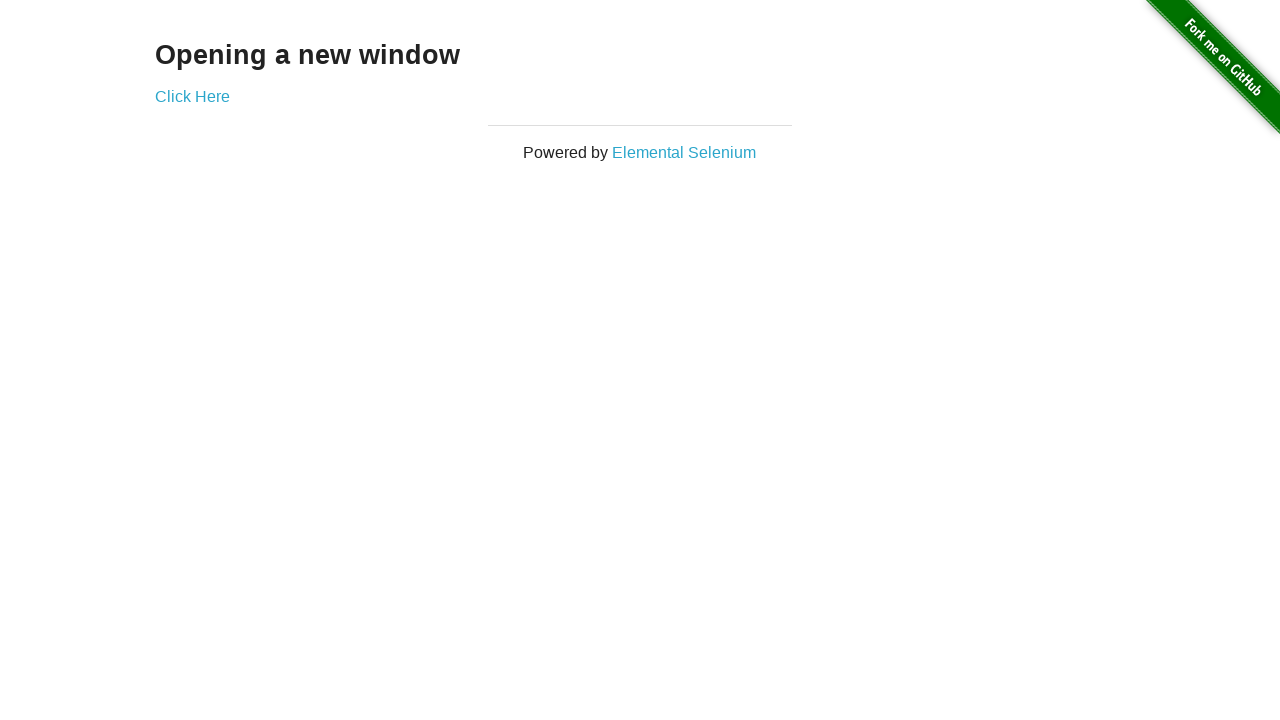

Navigated new window to https://the-internet.herokuapp.com/typos
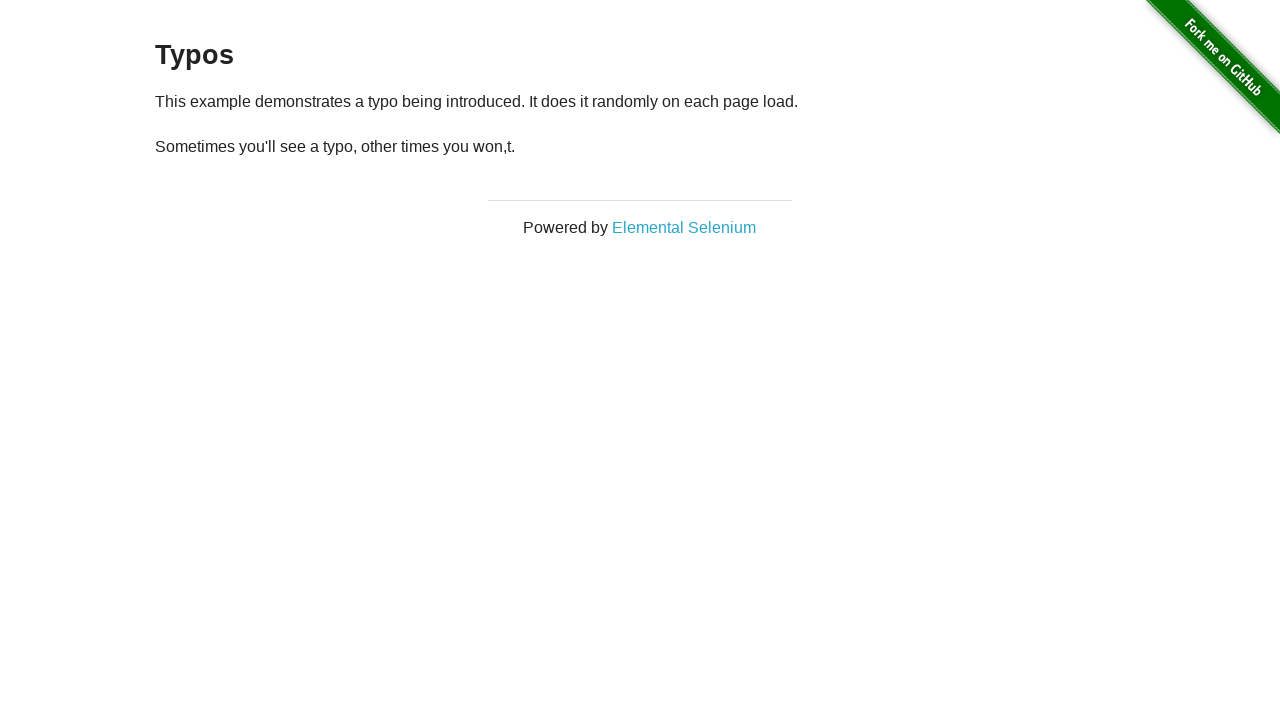

Verified that 2 browser windows are open
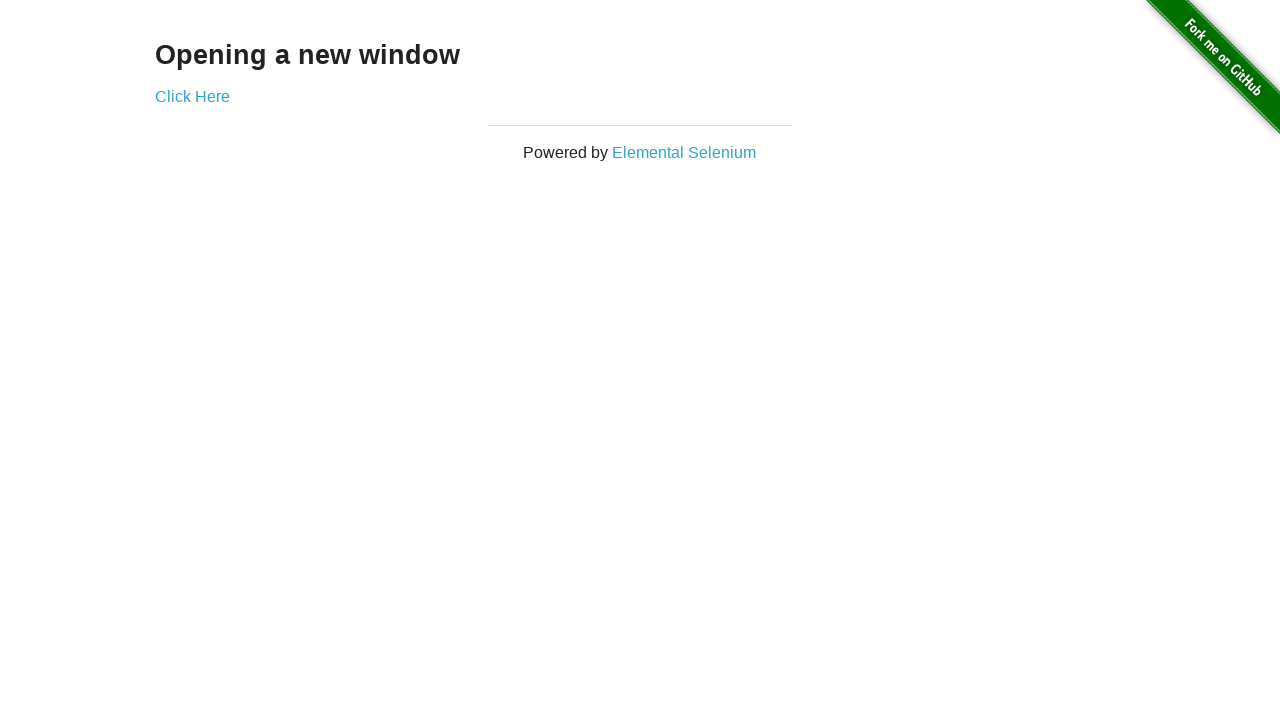

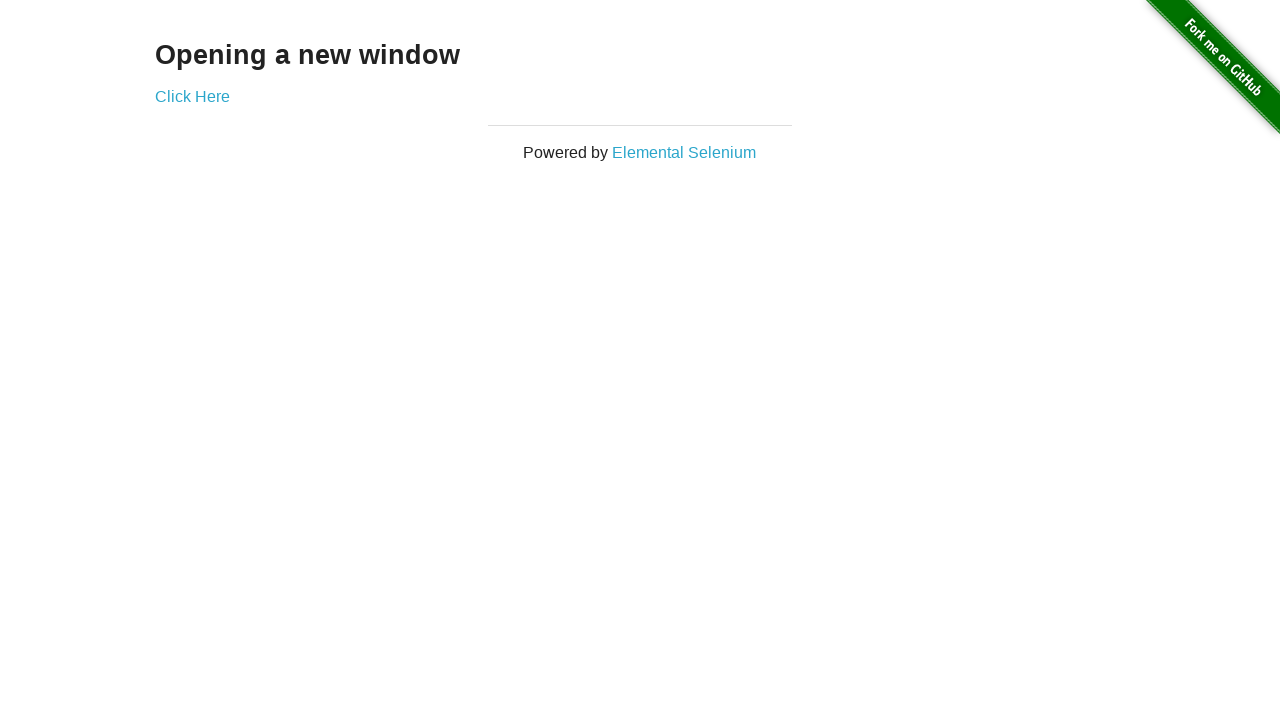